Tests hover functionality by navigating to Hovers page and hovering over user avatar images

Starting URL: https://practice.cydeo.com/

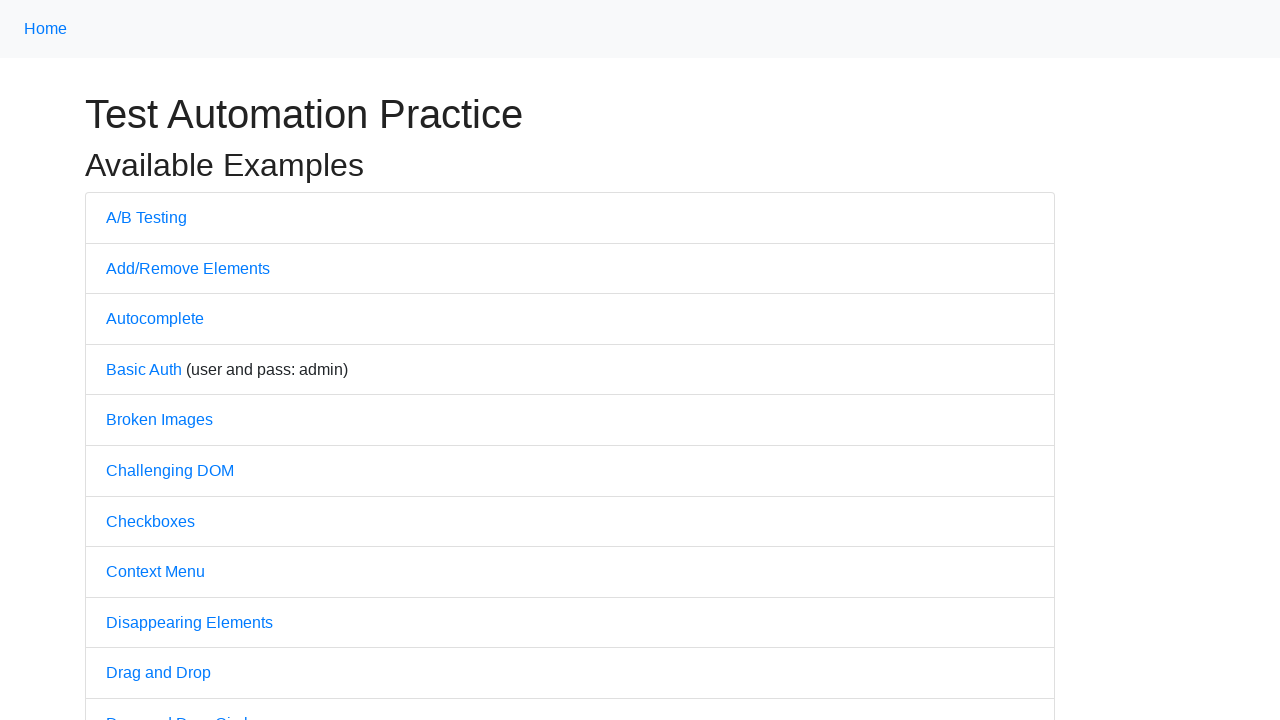

Clicked on the Hovers link to navigate to hovers page at (132, 360) on text='Hovers'
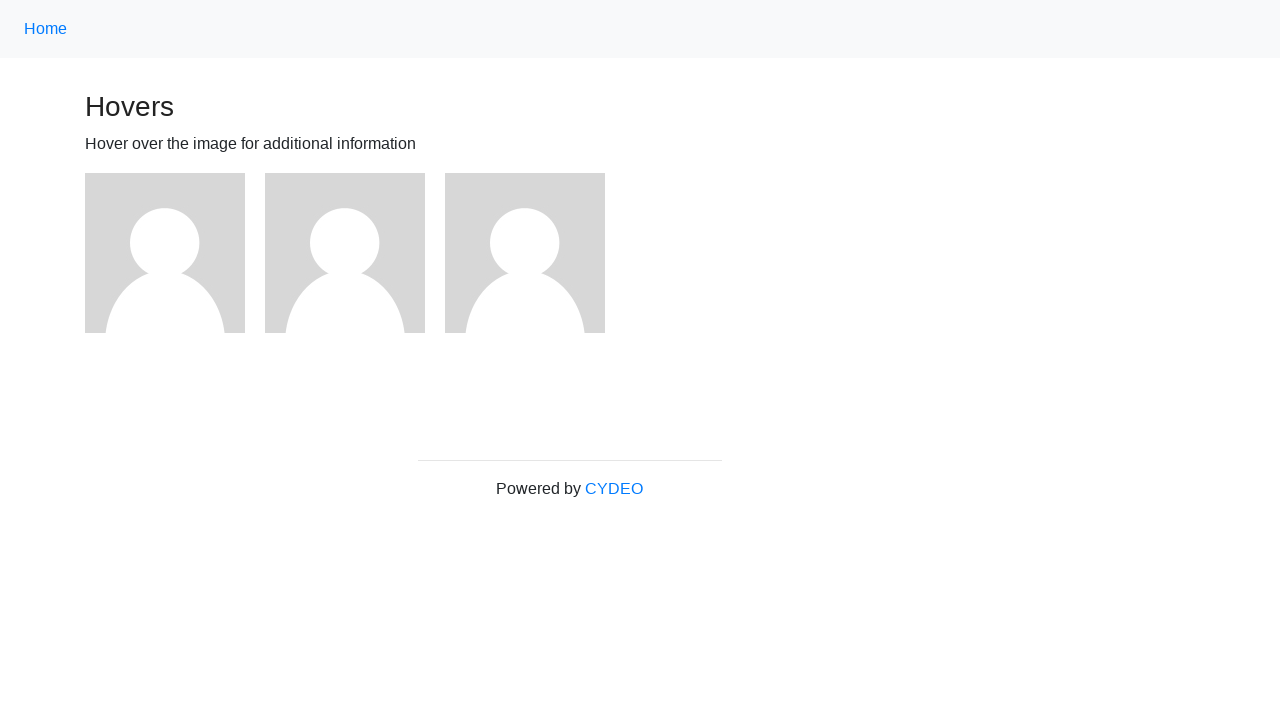

Located all user avatar images on the page
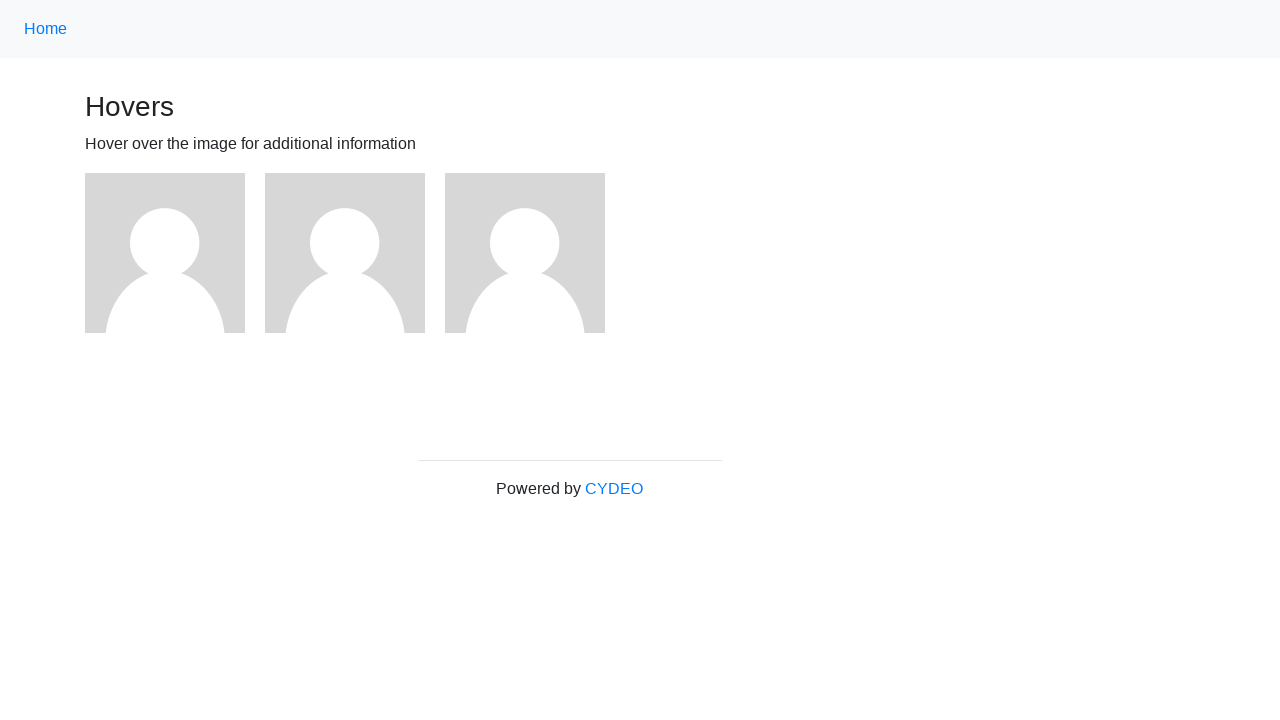

Hovered over a user avatar image at (165, 253) on xpath=//img[@alt='User Avatar'] >> nth=0
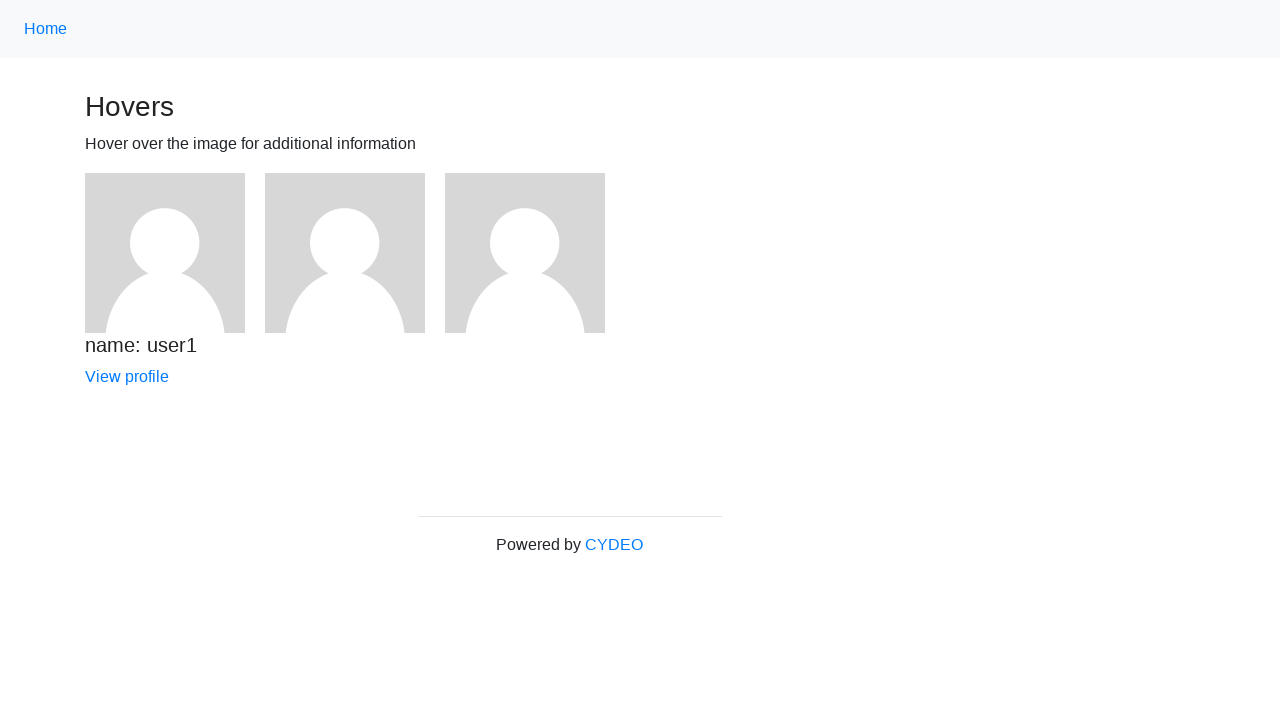

Hovered over a user avatar image at (345, 253) on xpath=//img[@alt='User Avatar'] >> nth=1
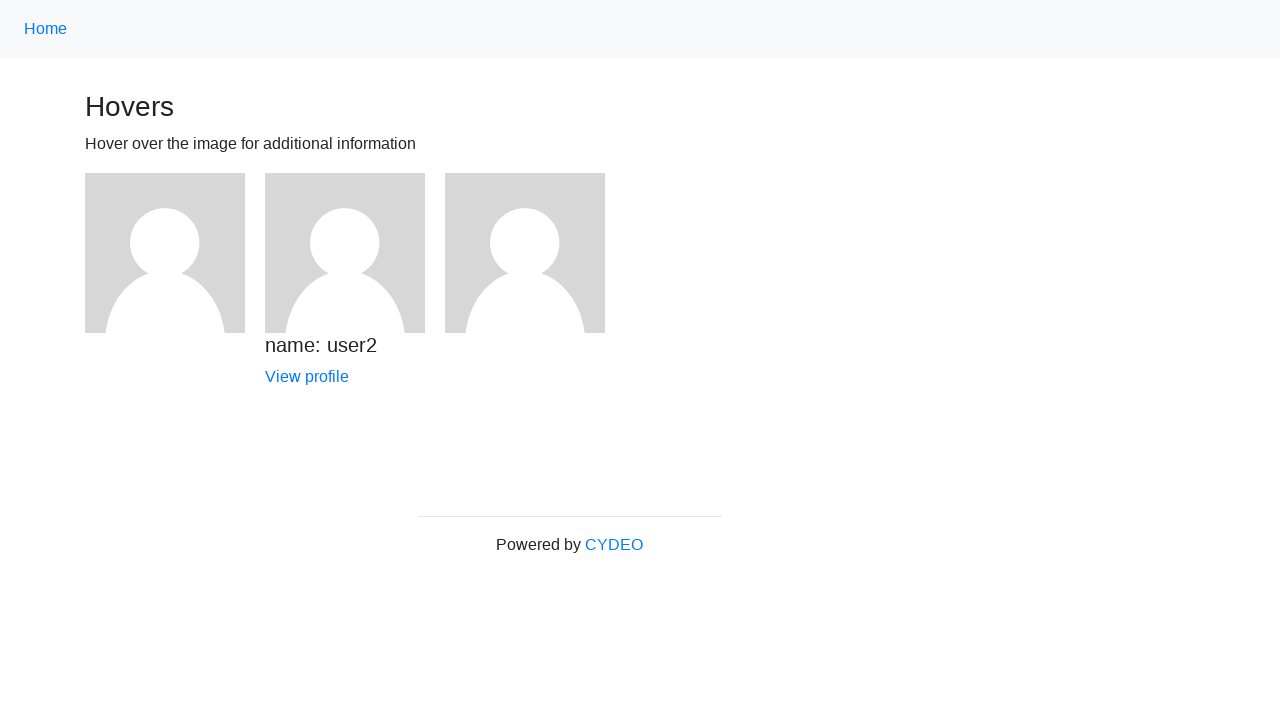

Hovered over a user avatar image at (525, 253) on xpath=//img[@alt='User Avatar'] >> nth=2
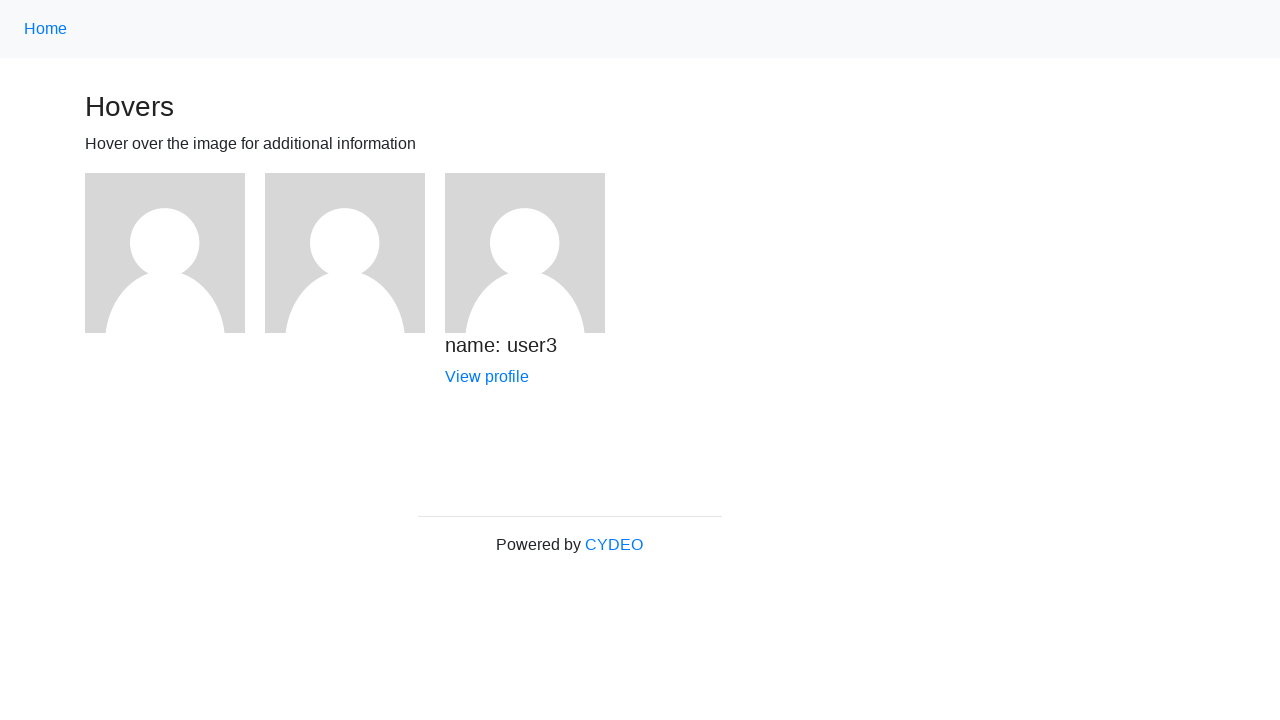

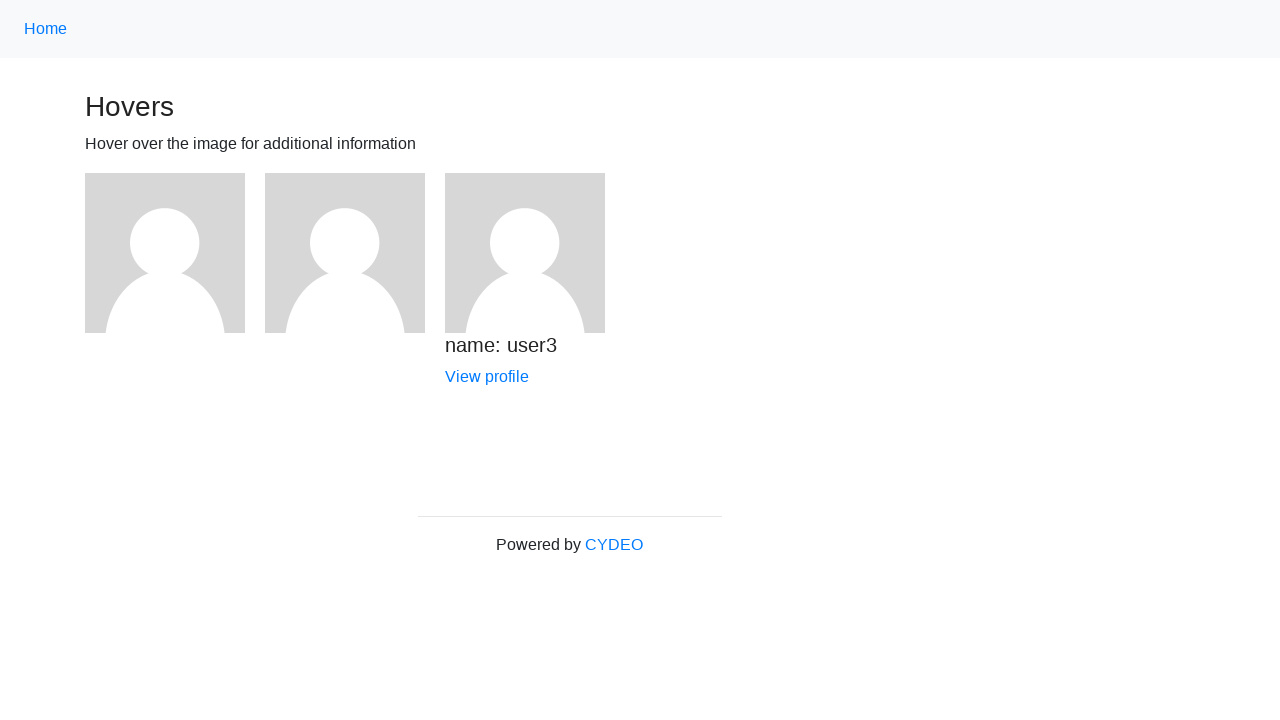